Tests filling a form with dynamic attribute selectors on a Selenium training page, using partial class name matching to locate username and password fields, then submitting the form and verifying confirmation.

Starting URL: https://v1.training-support.net/selenium/dynamic-attributes

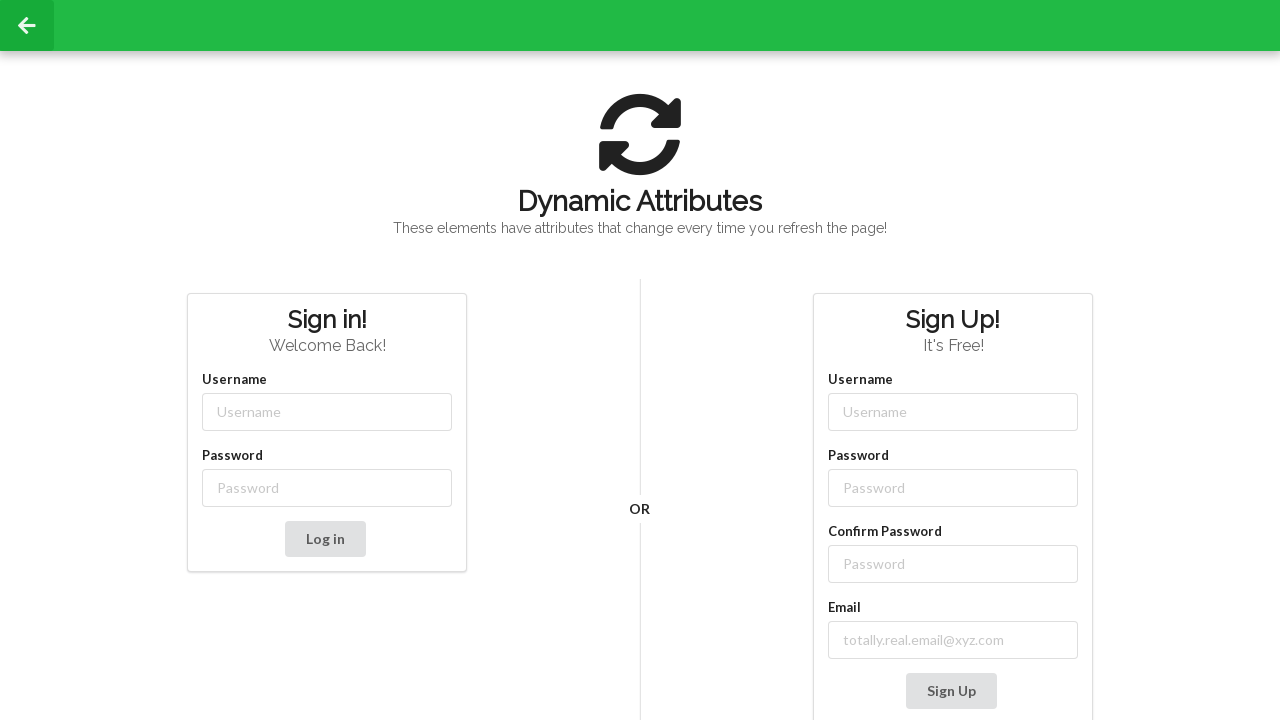

Filled username field with 'admin' using partial class name selector on input[class^='username-']
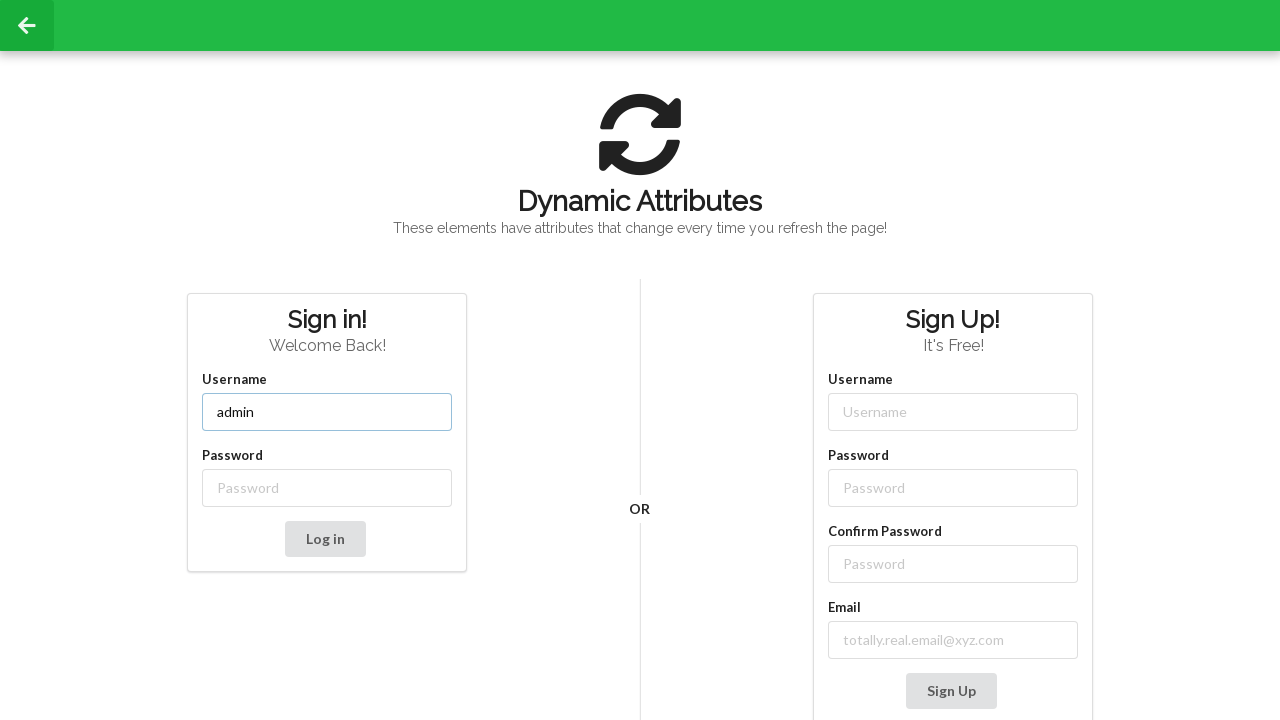

Filled password field with 'password' using partial class name selector on input[class^='password-']
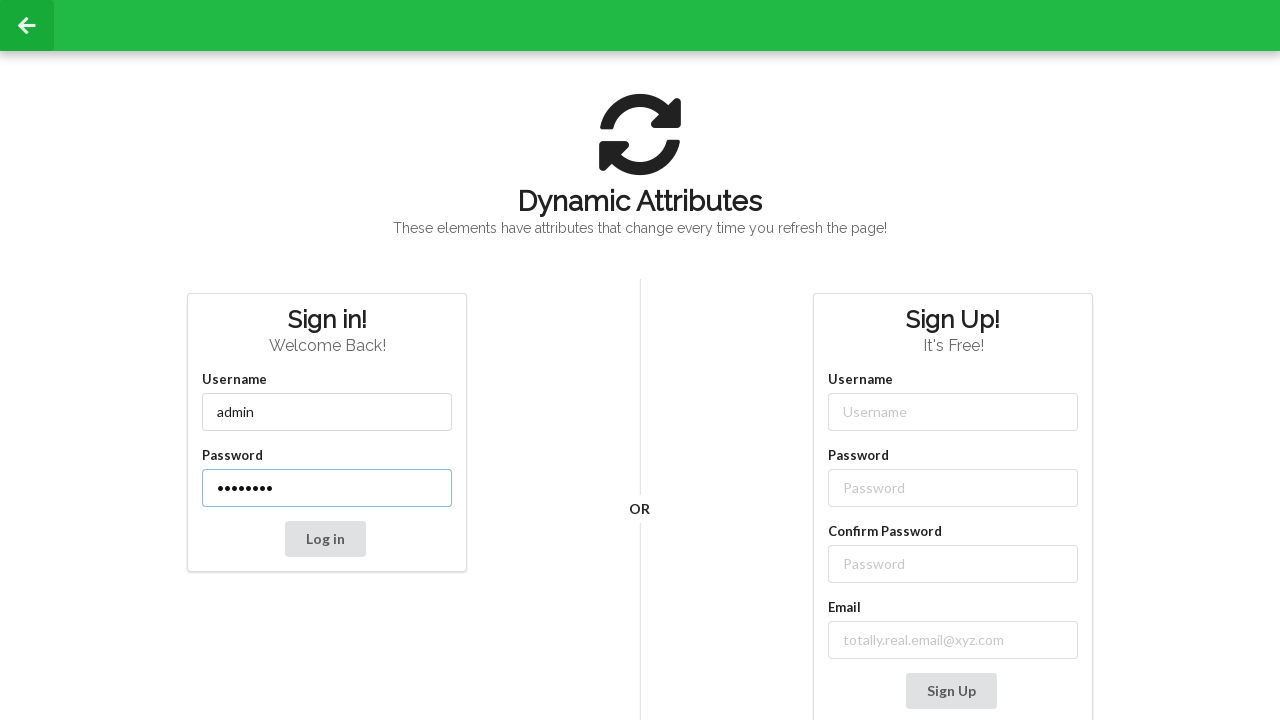

Clicked the 'Log in' submit button at (325, 539) on button[type='submit']:has-text('Log in')
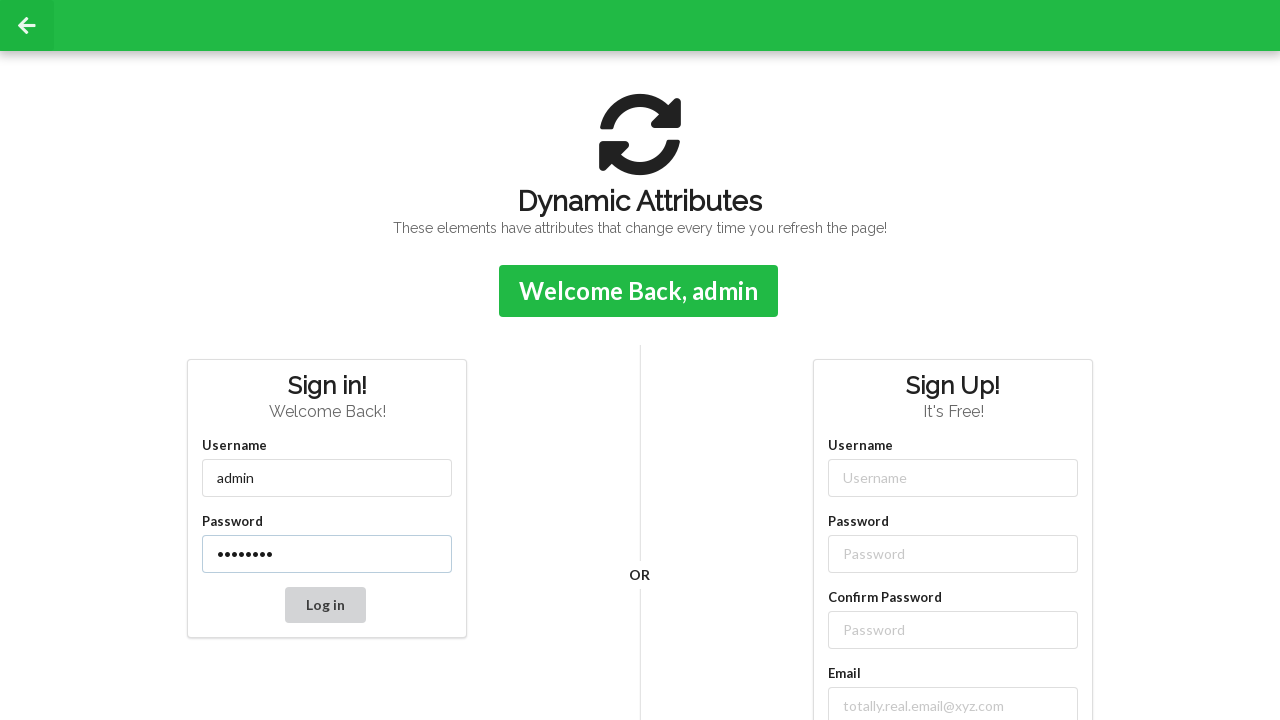

Confirmation message appeared on the page
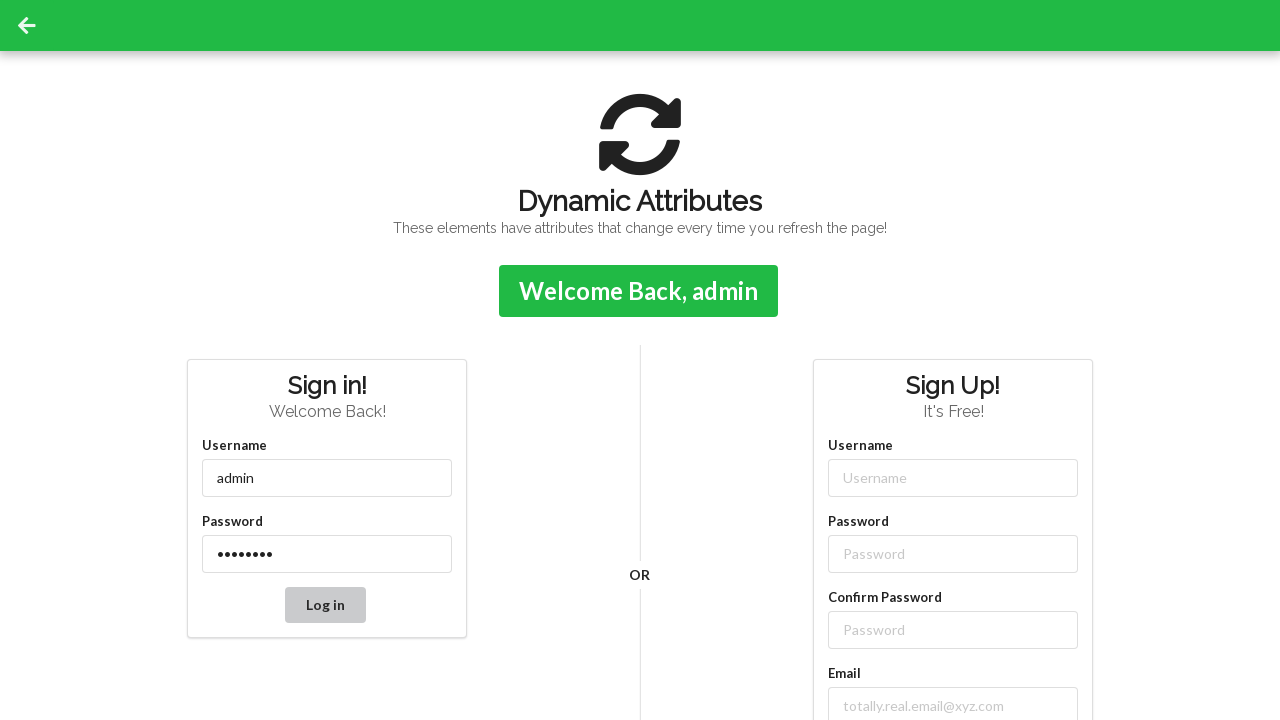

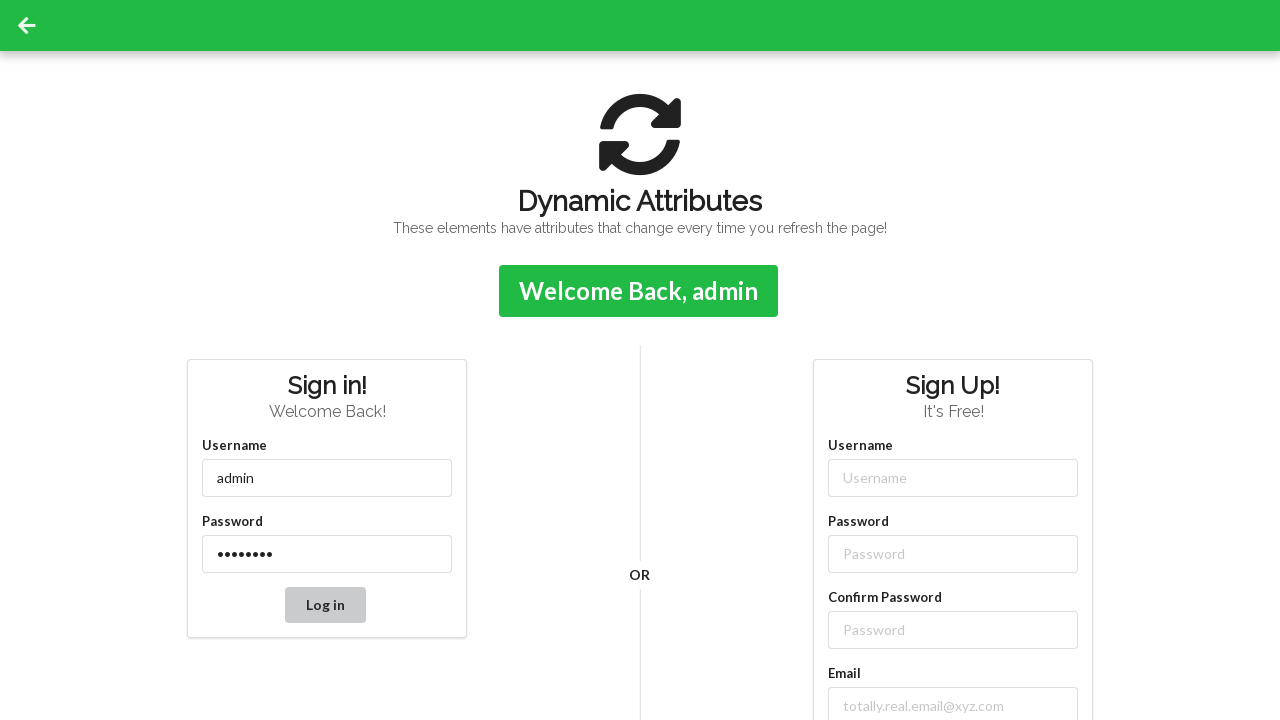